Tests checkbox interactions by checking checkbox1 and unchecking checkbox2, verifying the check/uncheck functionality on a practice page.

Starting URL: https://practice.cydeo.com/checkboxes

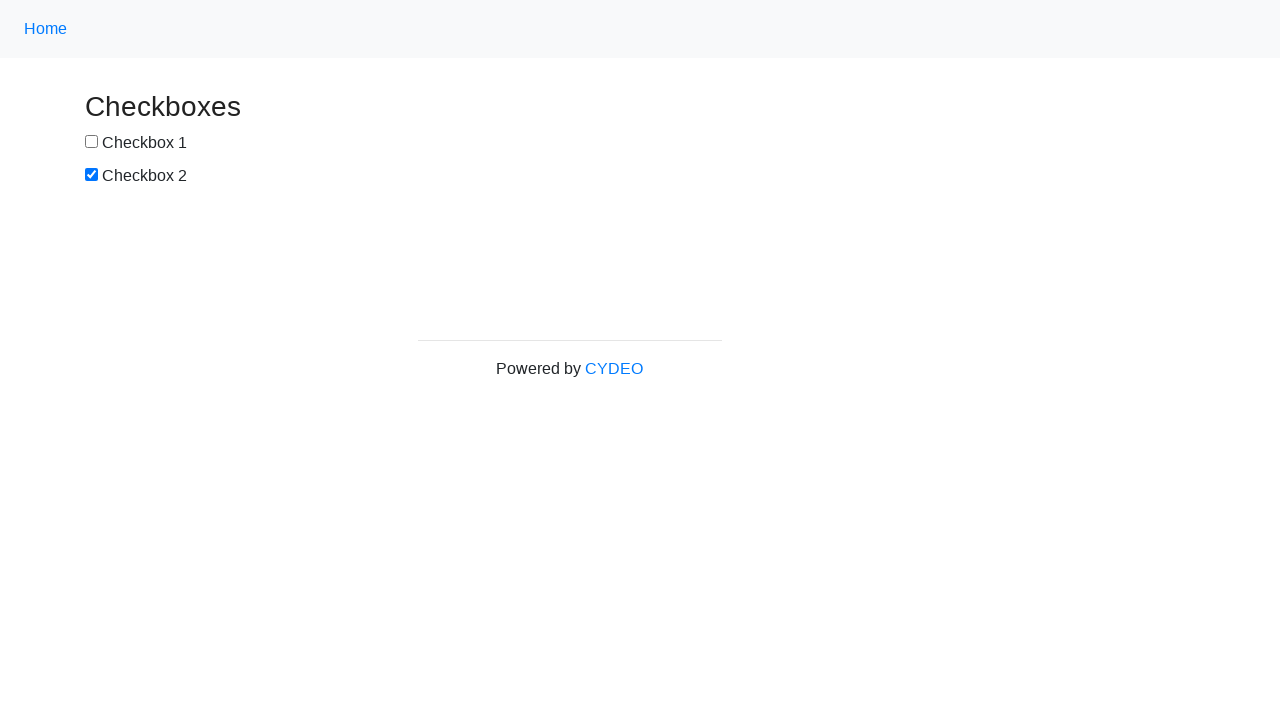

Located checkbox1 element with id 'box1'
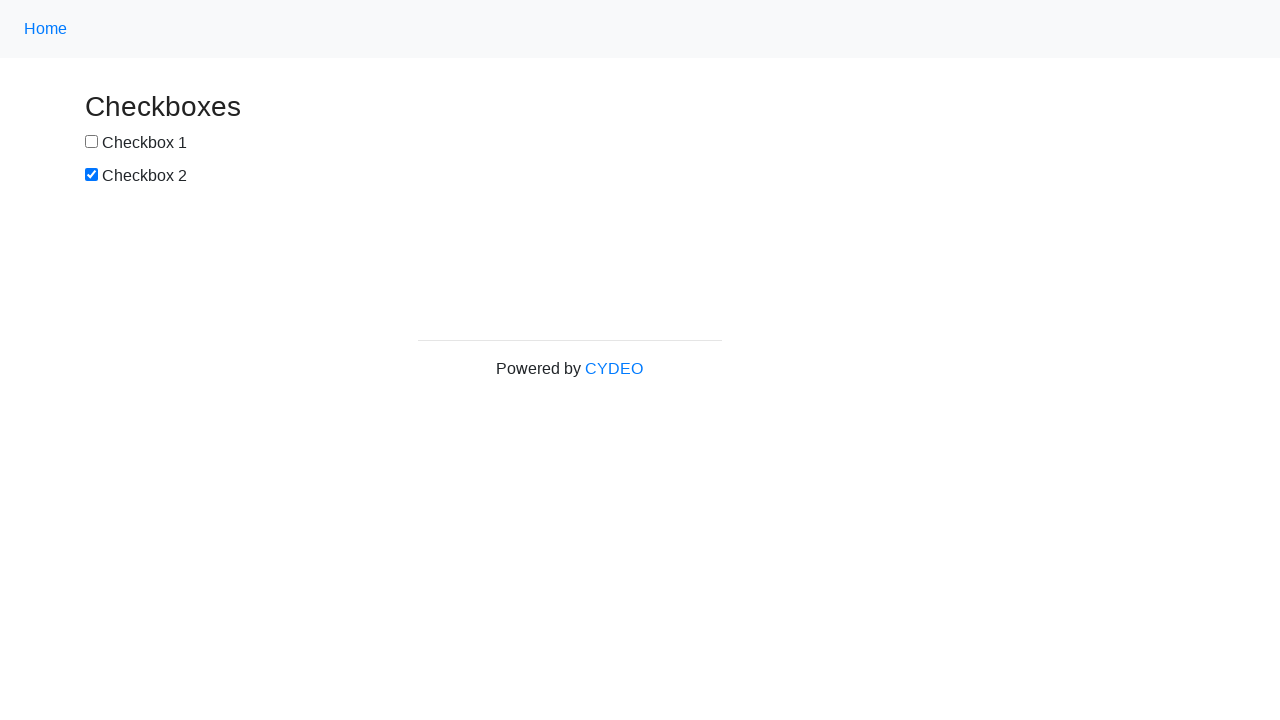

Located checkbox2 element with id 'box2'
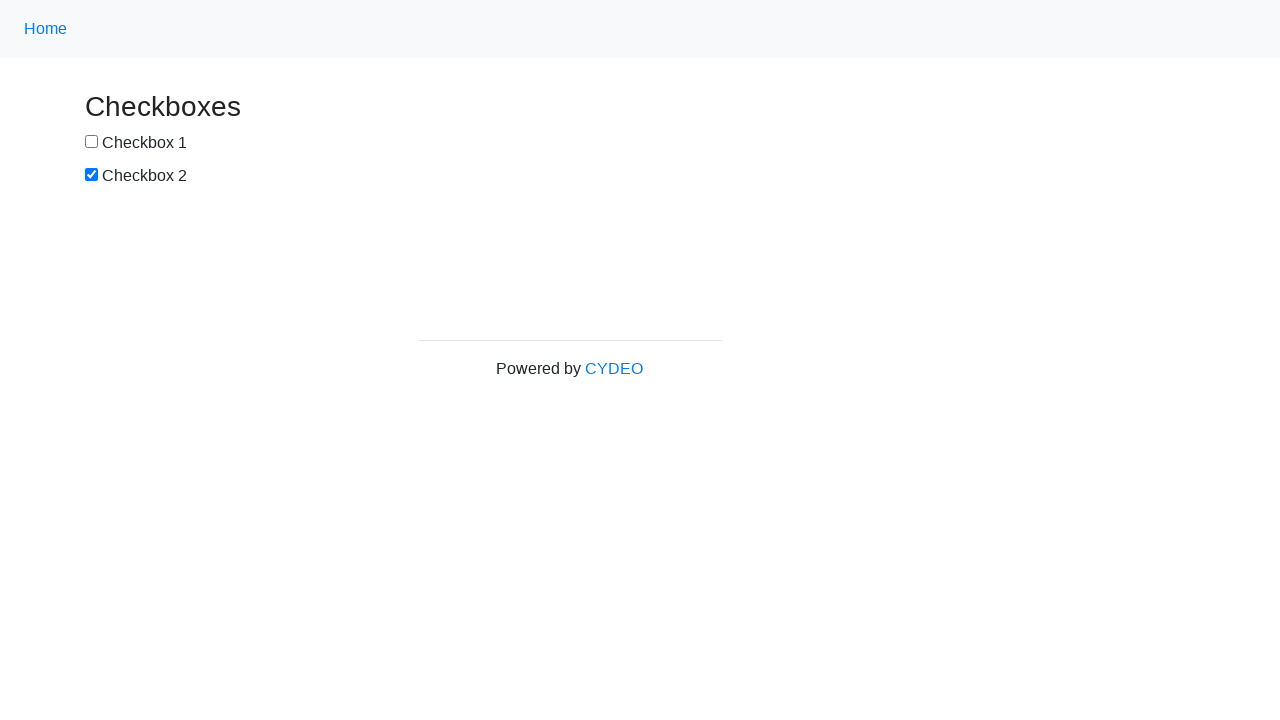

Checked checkbox1 at (92, 142) on #box1
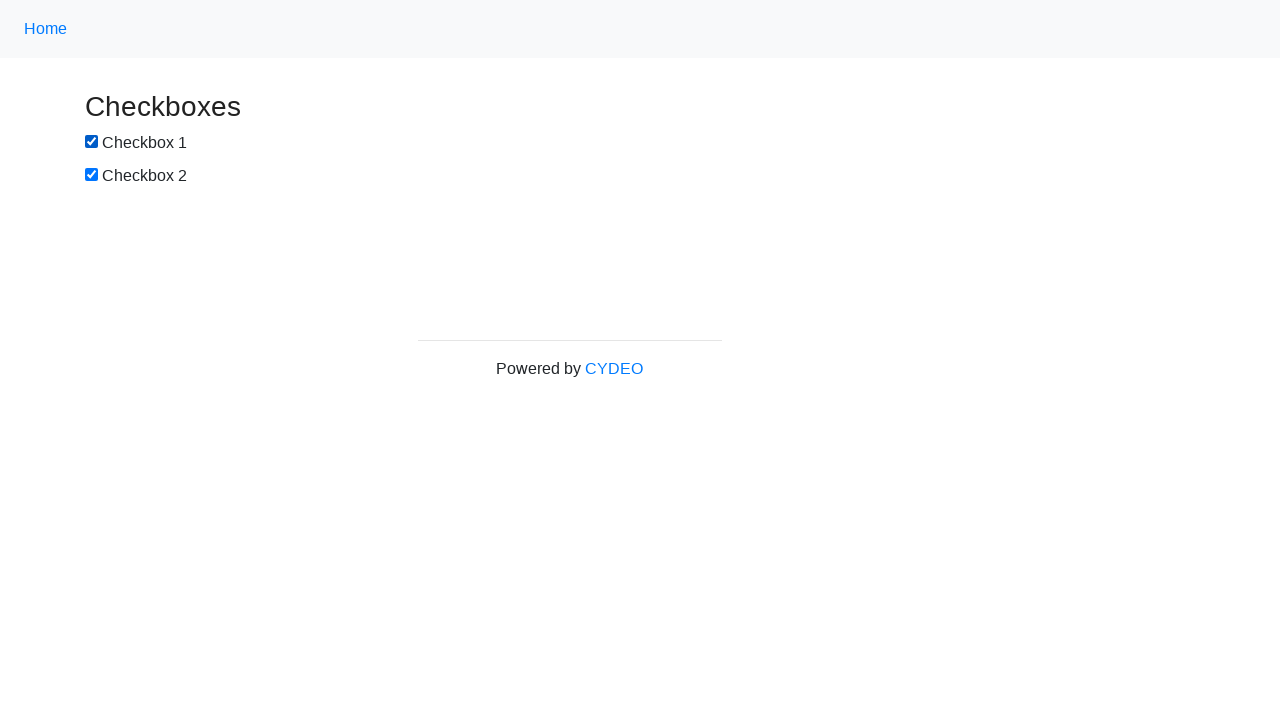

Unchecked checkbox2 at (92, 175) on #box2
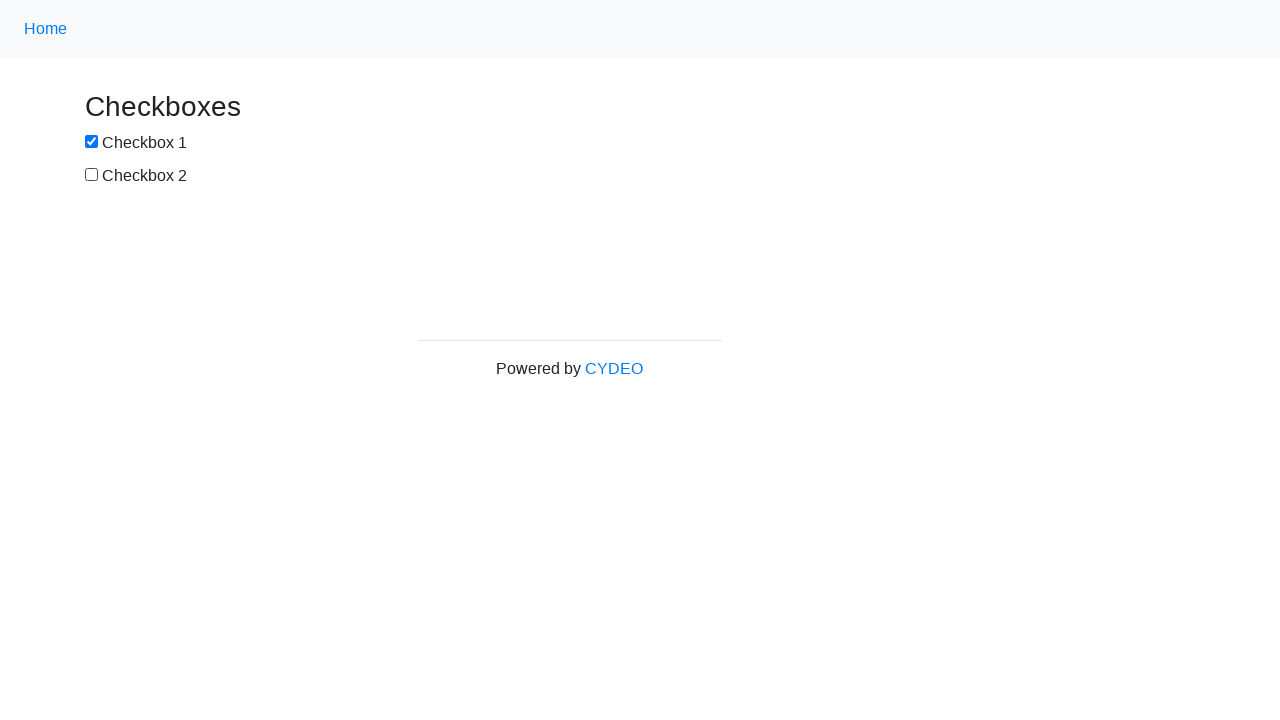

Waited 1 second to observe the checkbox state changes
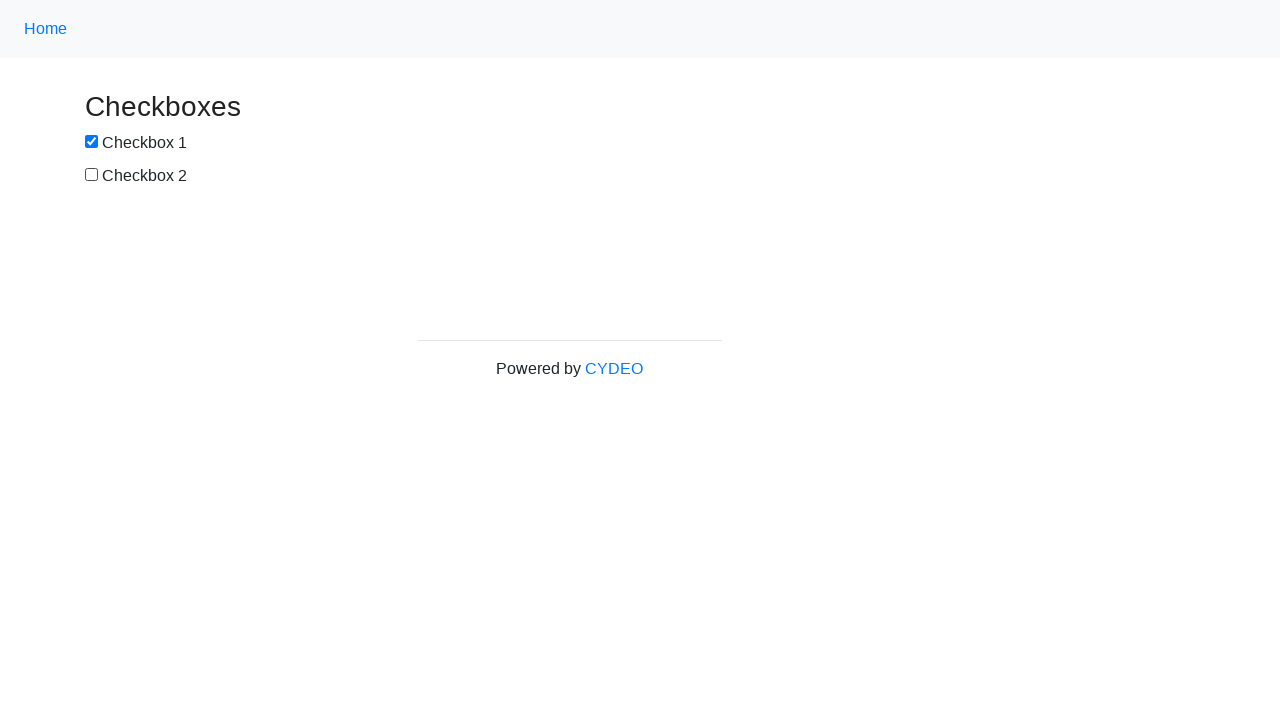

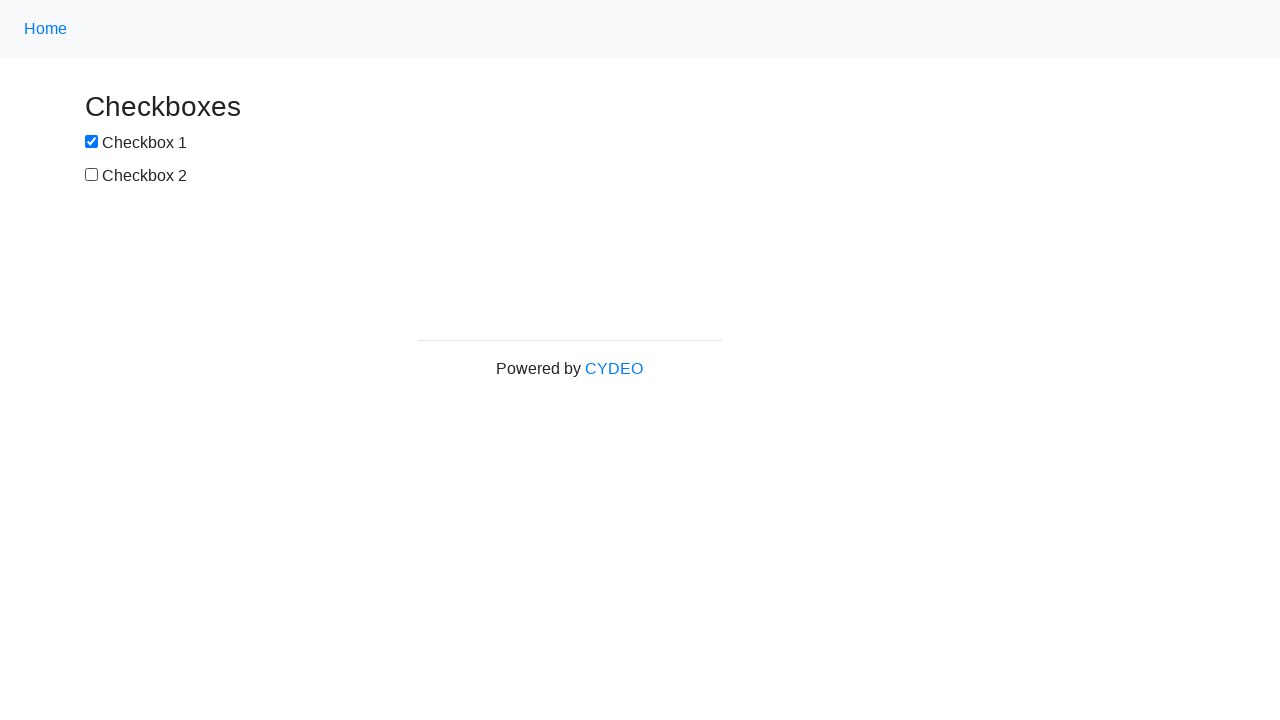